Tests autocomplete functionality by typing in the autocomplete field and selecting a suggestion

Starting URL: https://rahulshettyacademy.com/AutomationPractice/

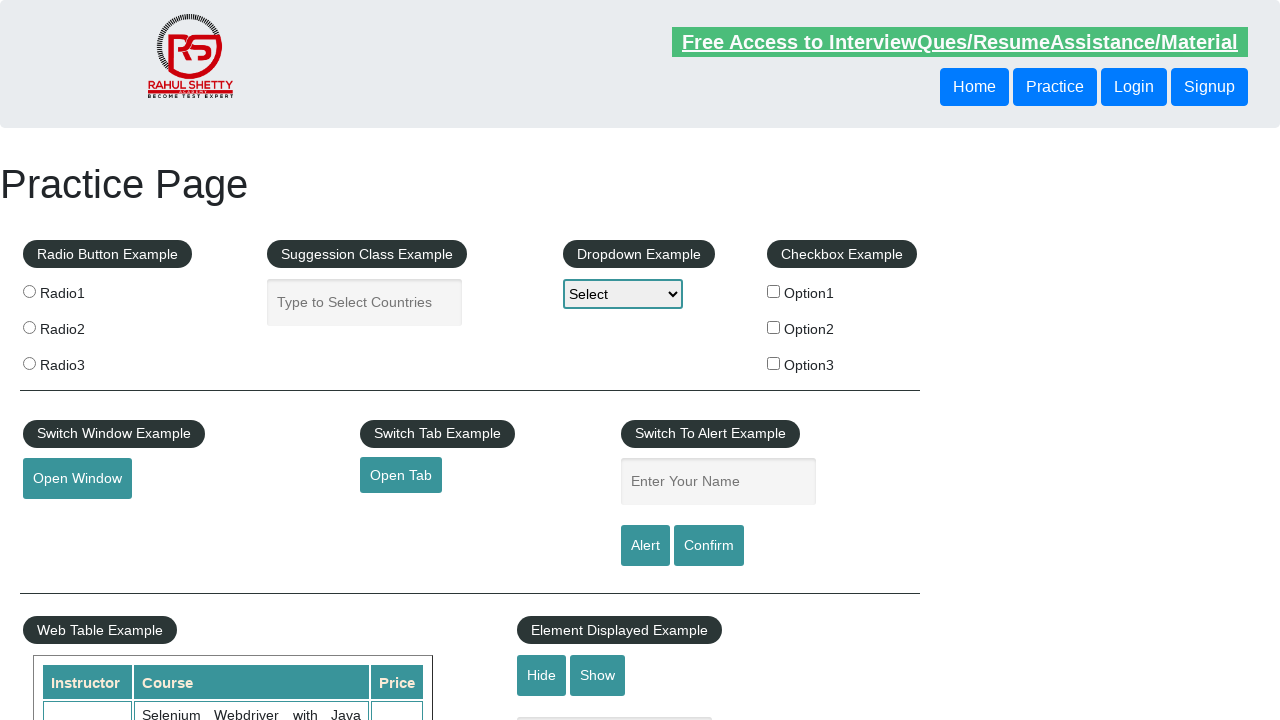

Navigated to AutomationPractice page
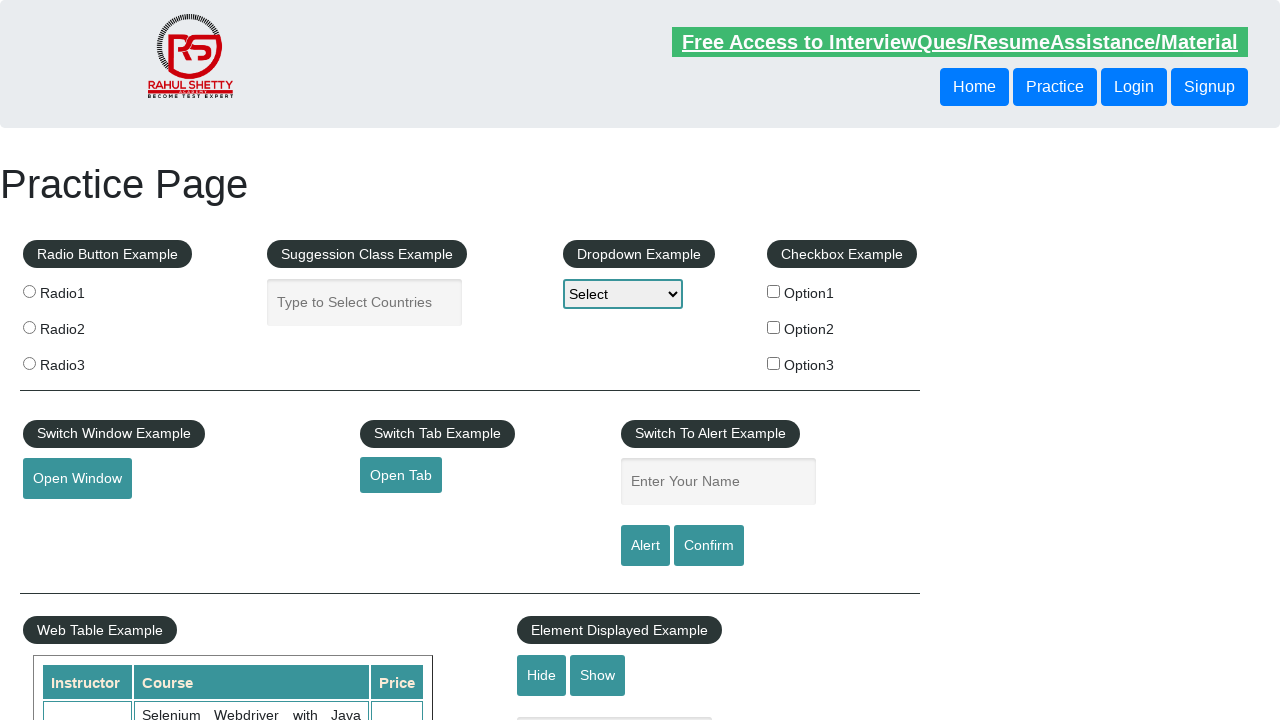

Typed 'united' into the autocomplete field on #autocomplete
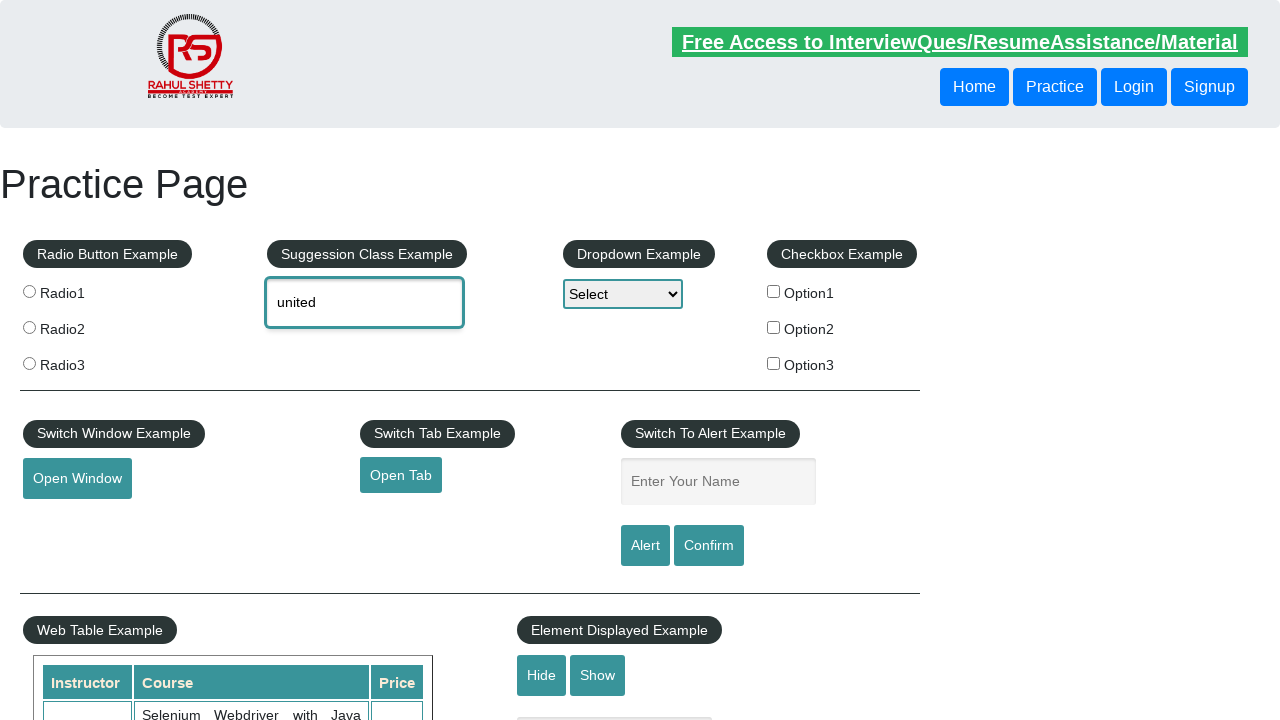

Waited for autocomplete suggestions to appear
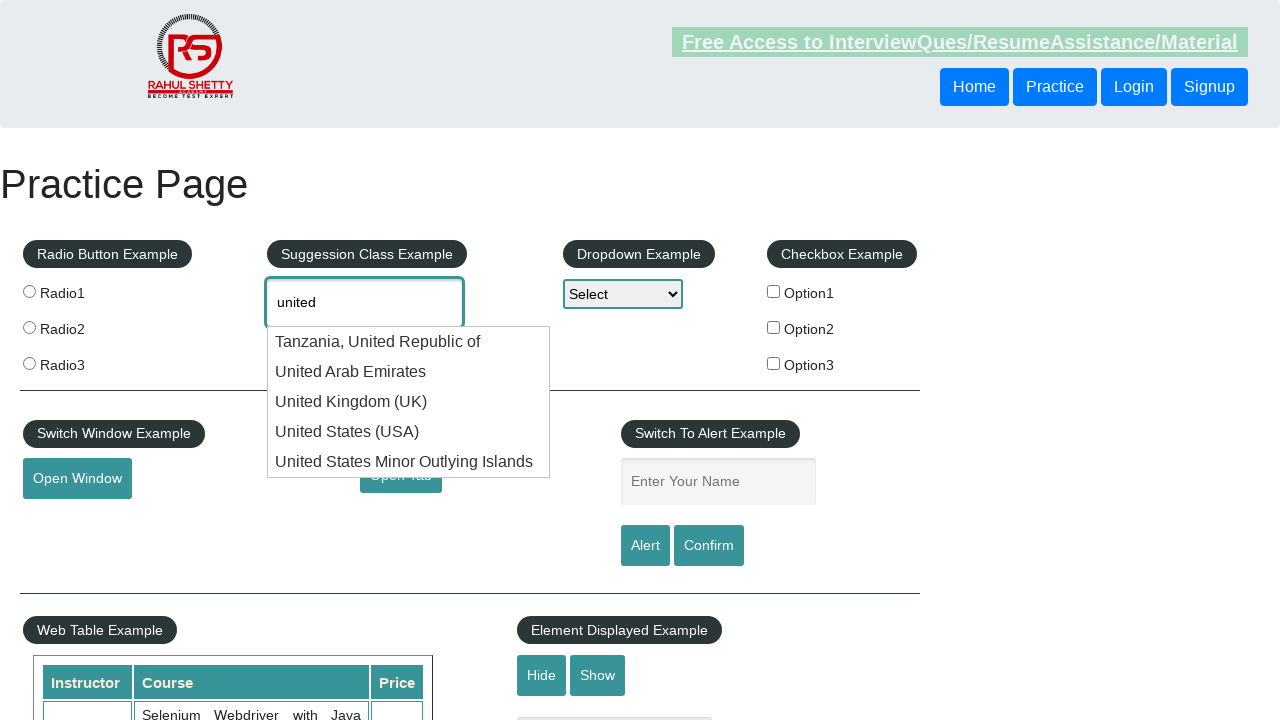

Selected 'United States (USA)' from autocomplete suggestions at (409, 432) on text=United States (USA)
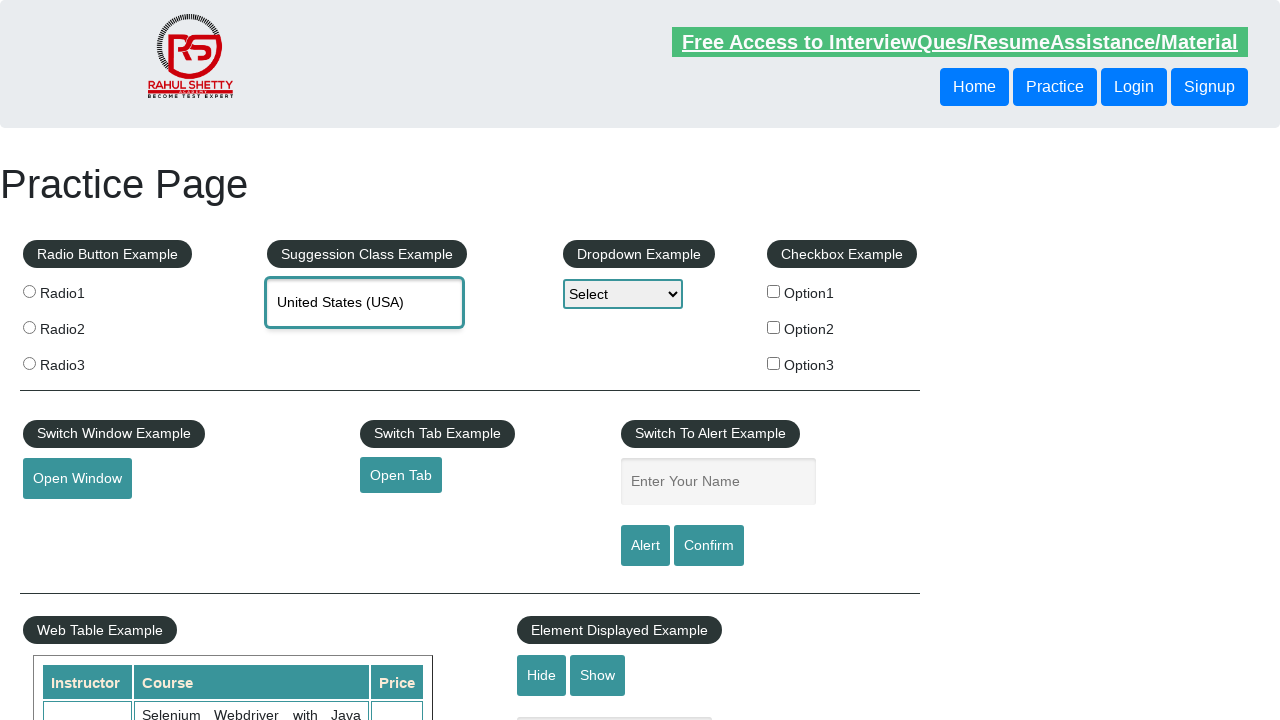

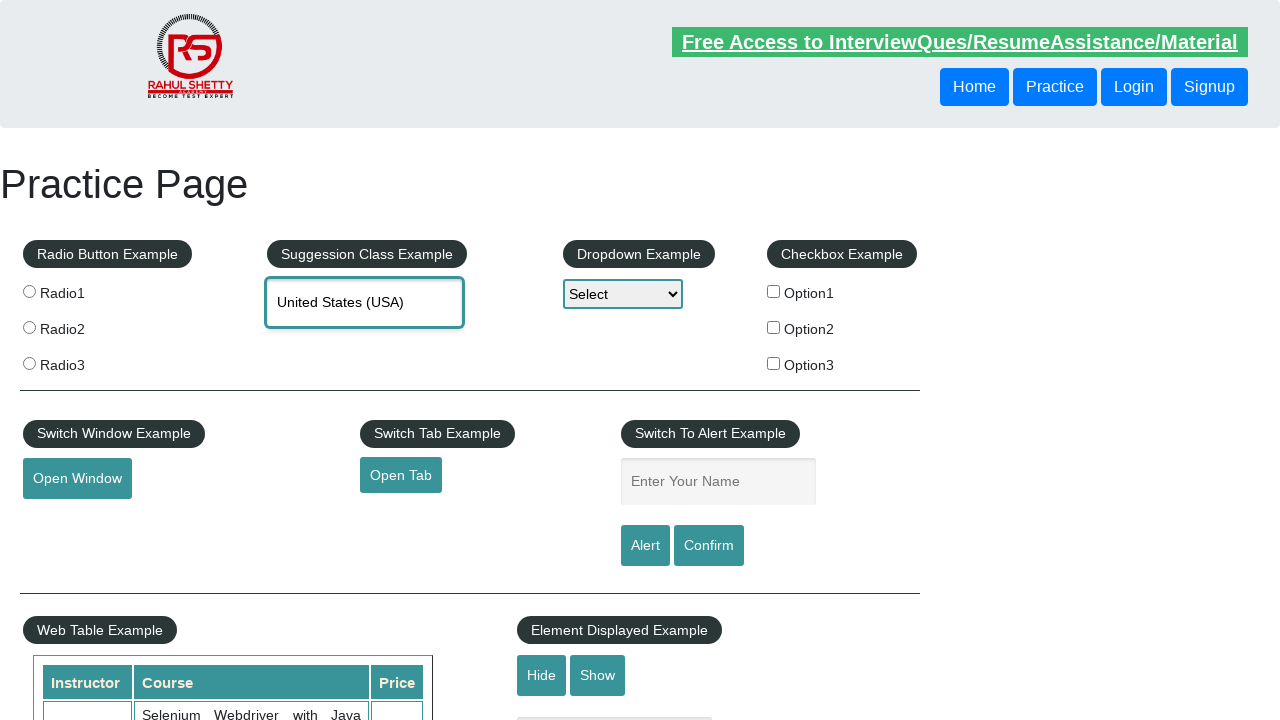